Tests the blog page by verifying the title and checking that Wikipedia icon and search button elements are displayed

Starting URL: https://testautomationpractice.blogspot.com/

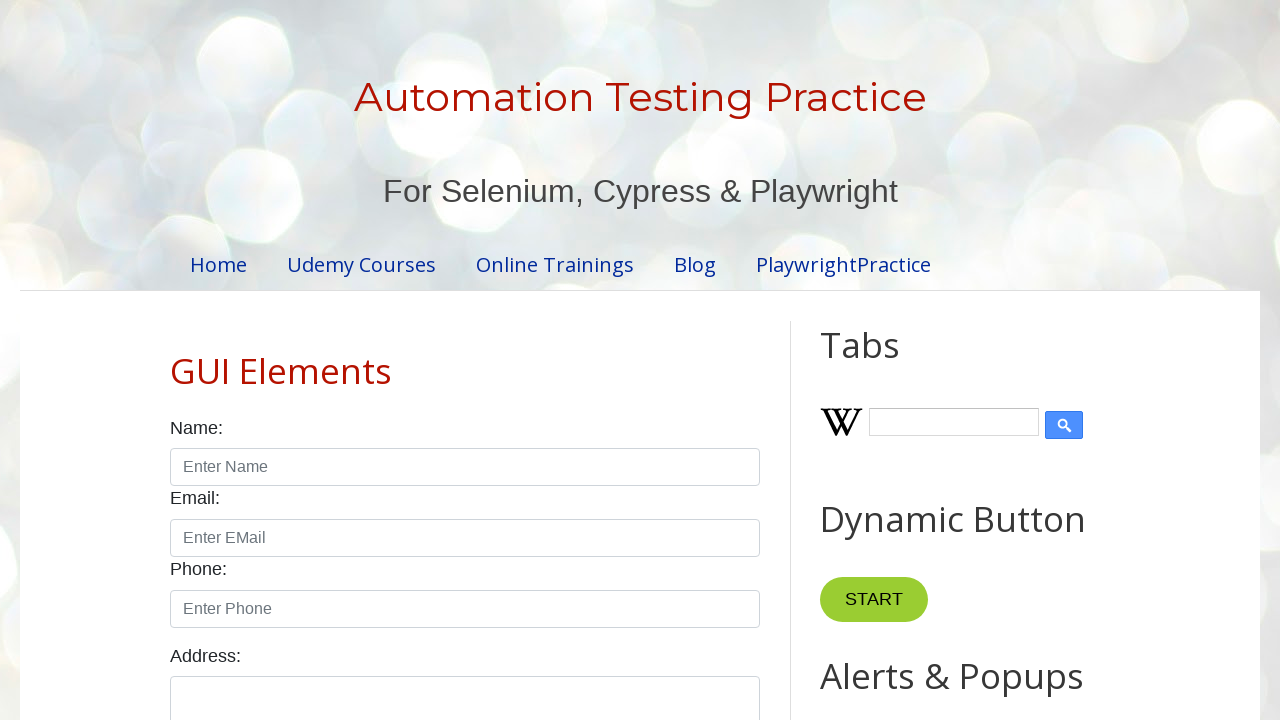

Navigated to blog page at https://testautomationpractice.blogspot.com/
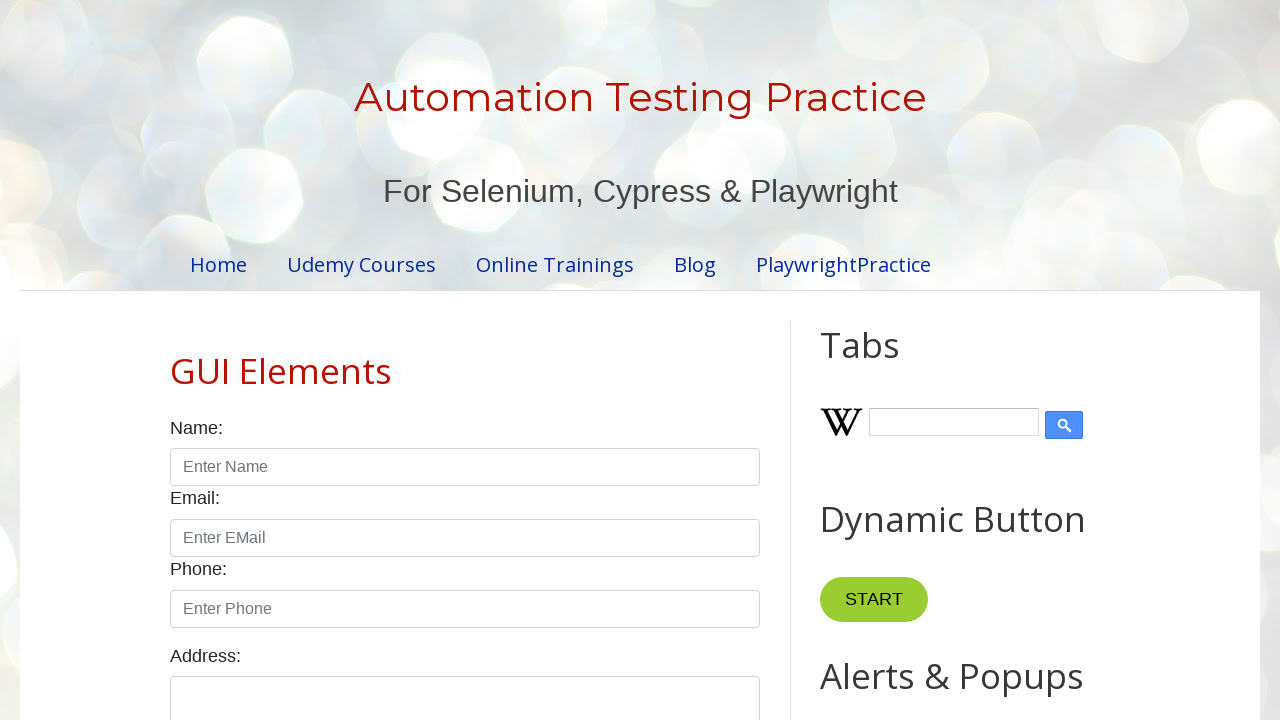

Retrieved page title: 'Automation Testing Practice'
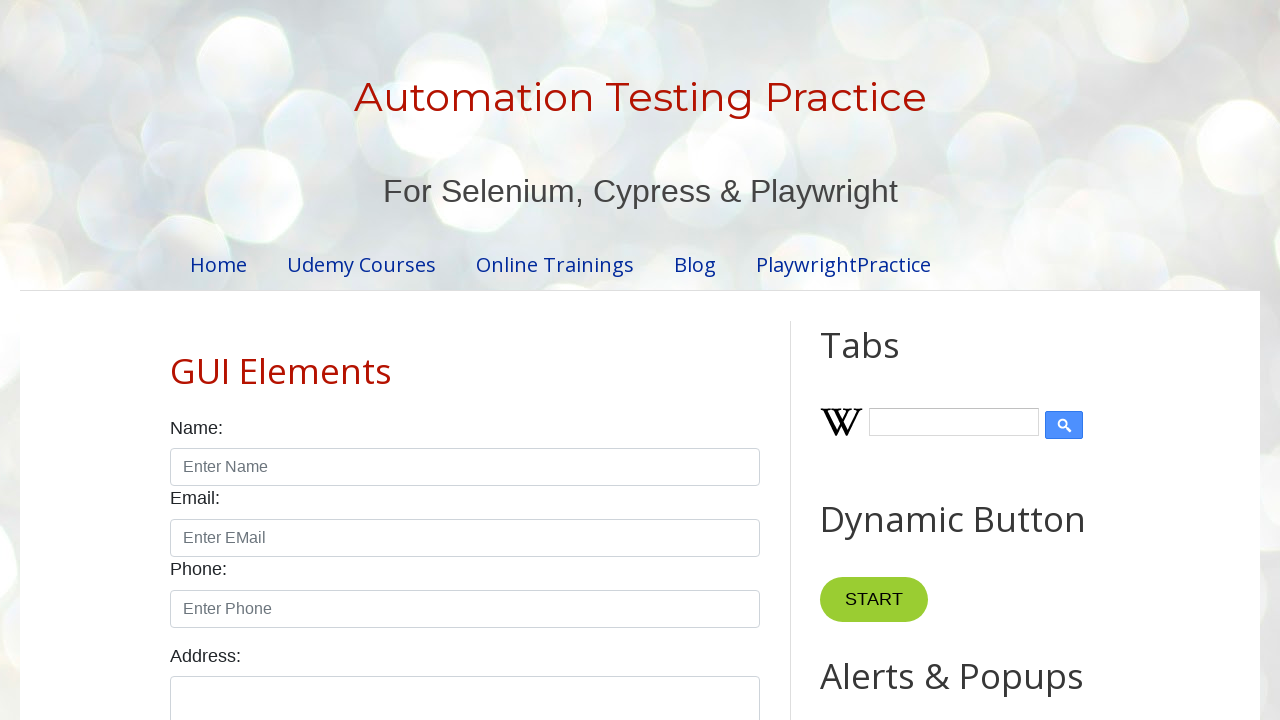

Verified page title matches 'Automation Testing Practice'
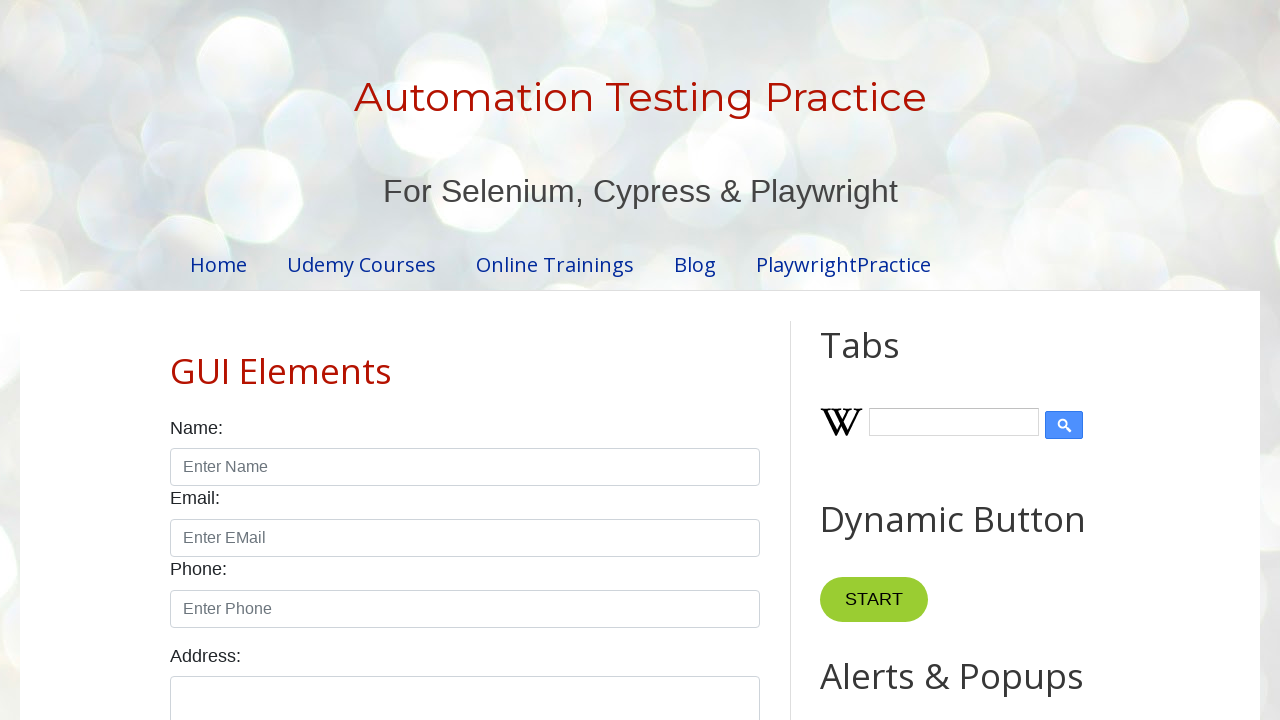

Located Wikipedia icon element
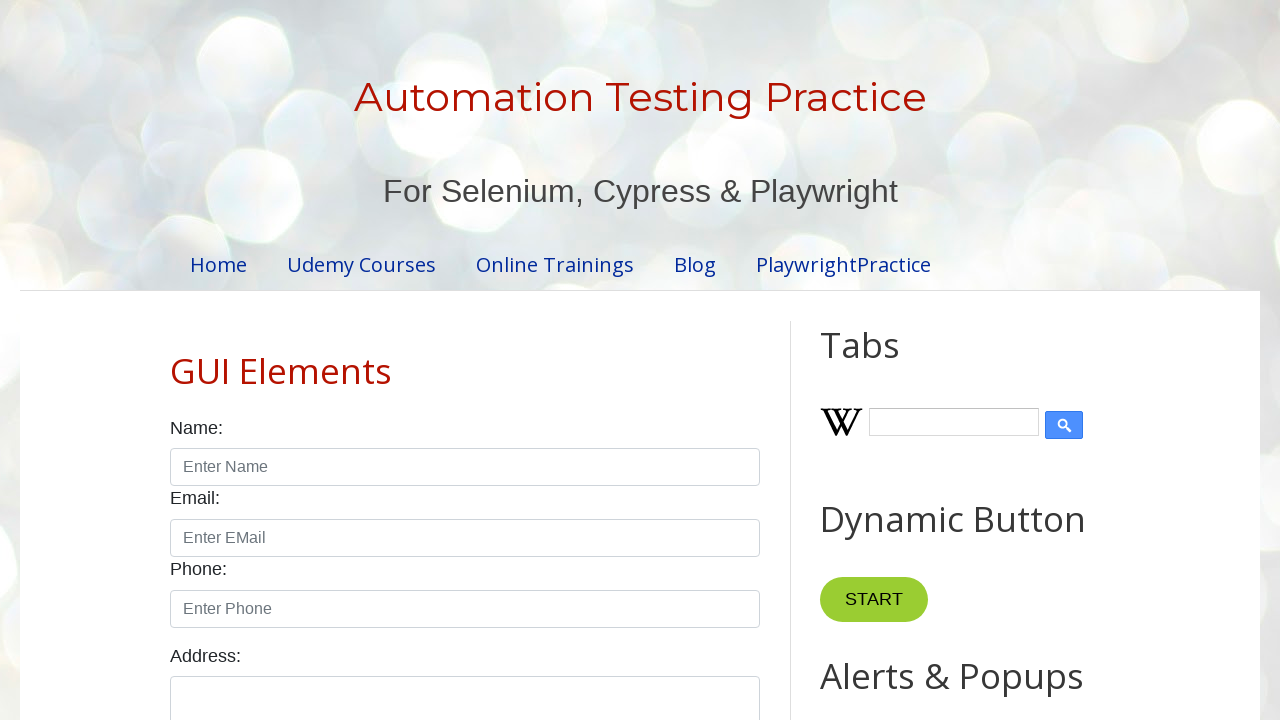

Verified Wikipedia icon is displayed
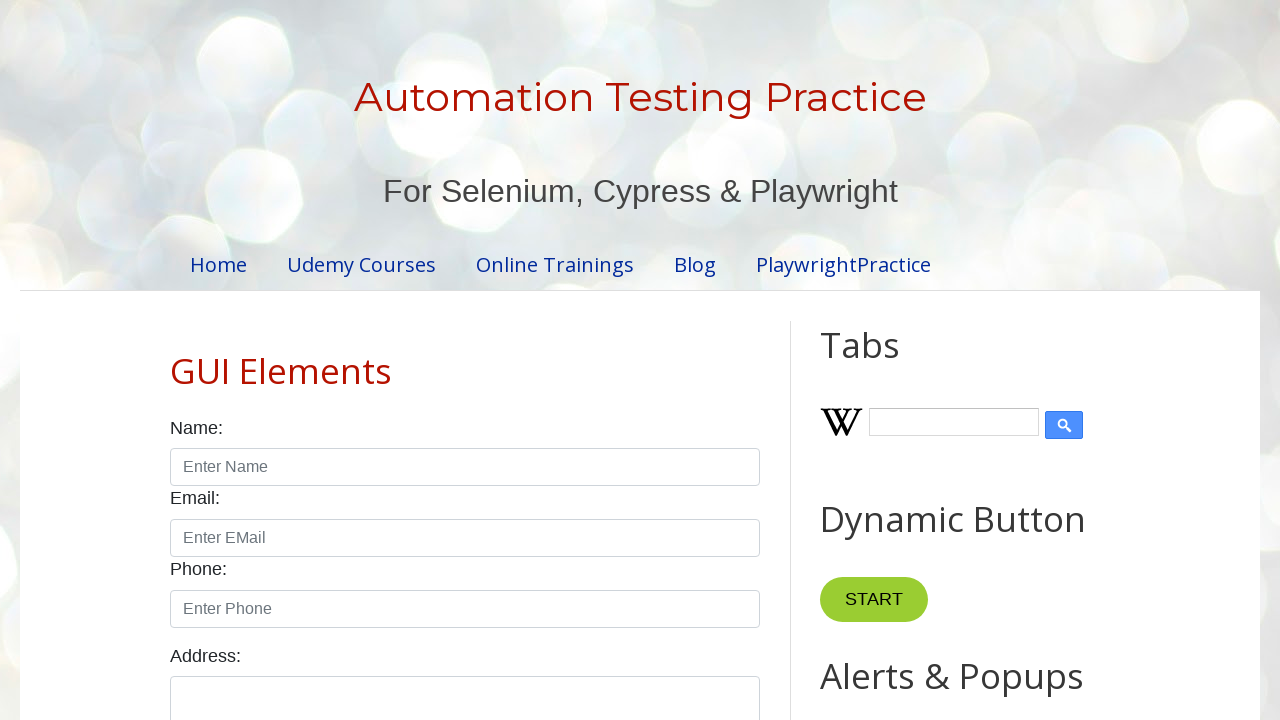

Located Wikipedia search button element
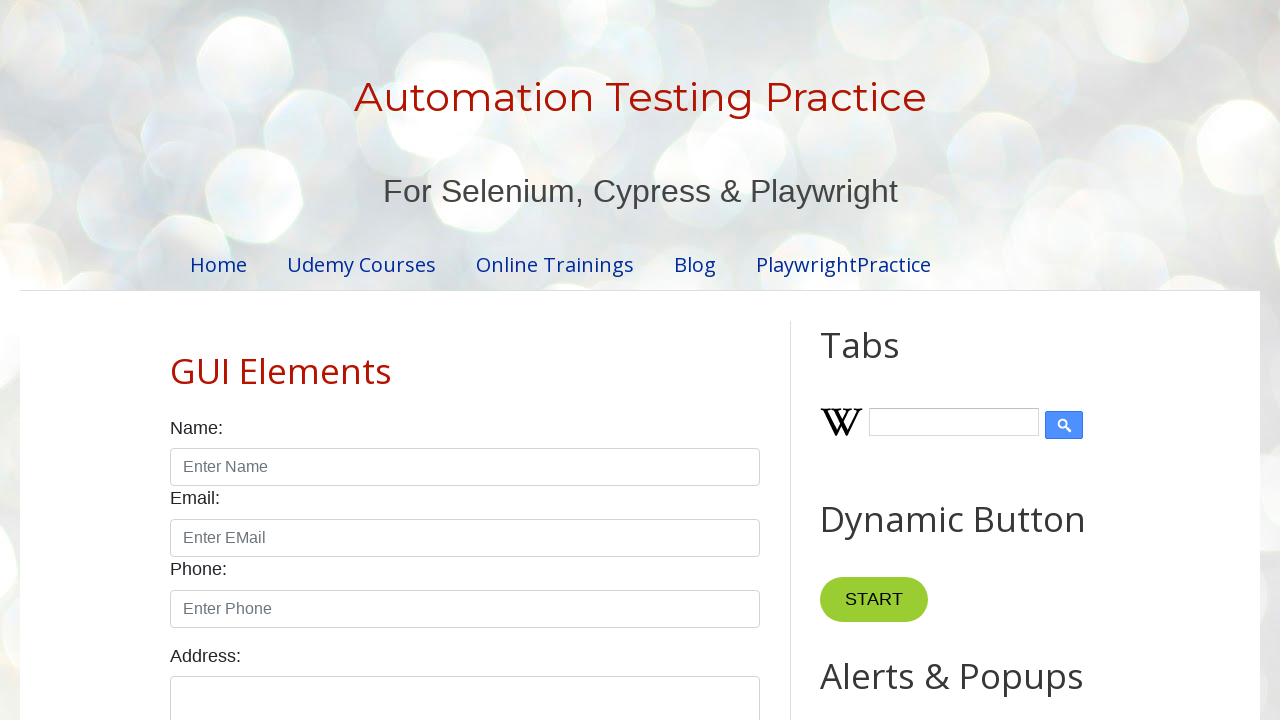

Verified Wikipedia search button is displayed
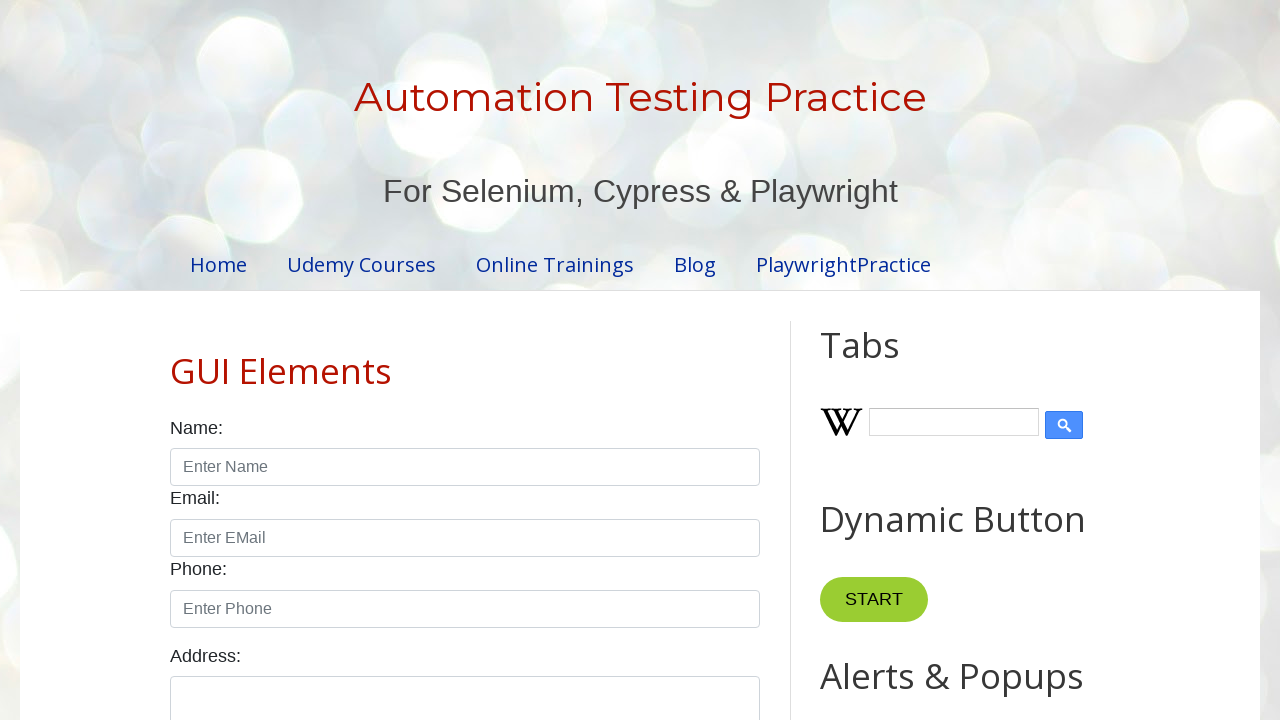

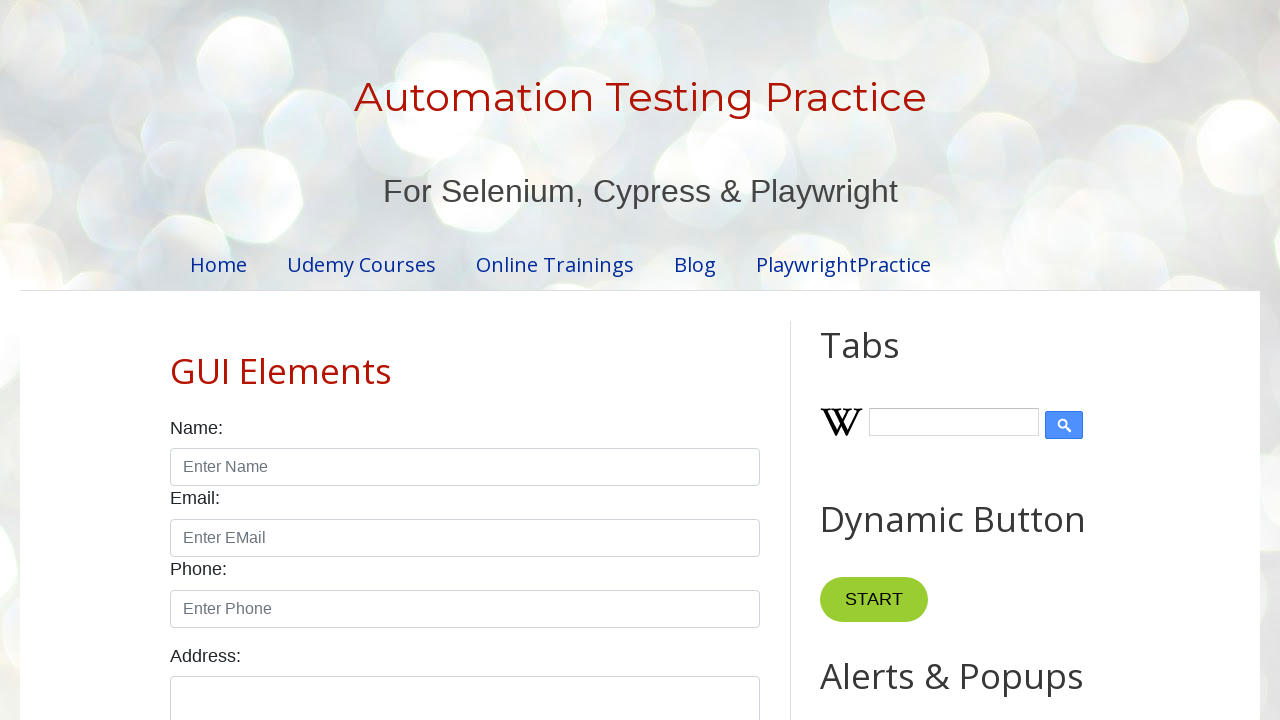